Opens the dropdown menu and clicks the second dropdown link

Starting URL: https://formy-project.herokuapp.com/buttons

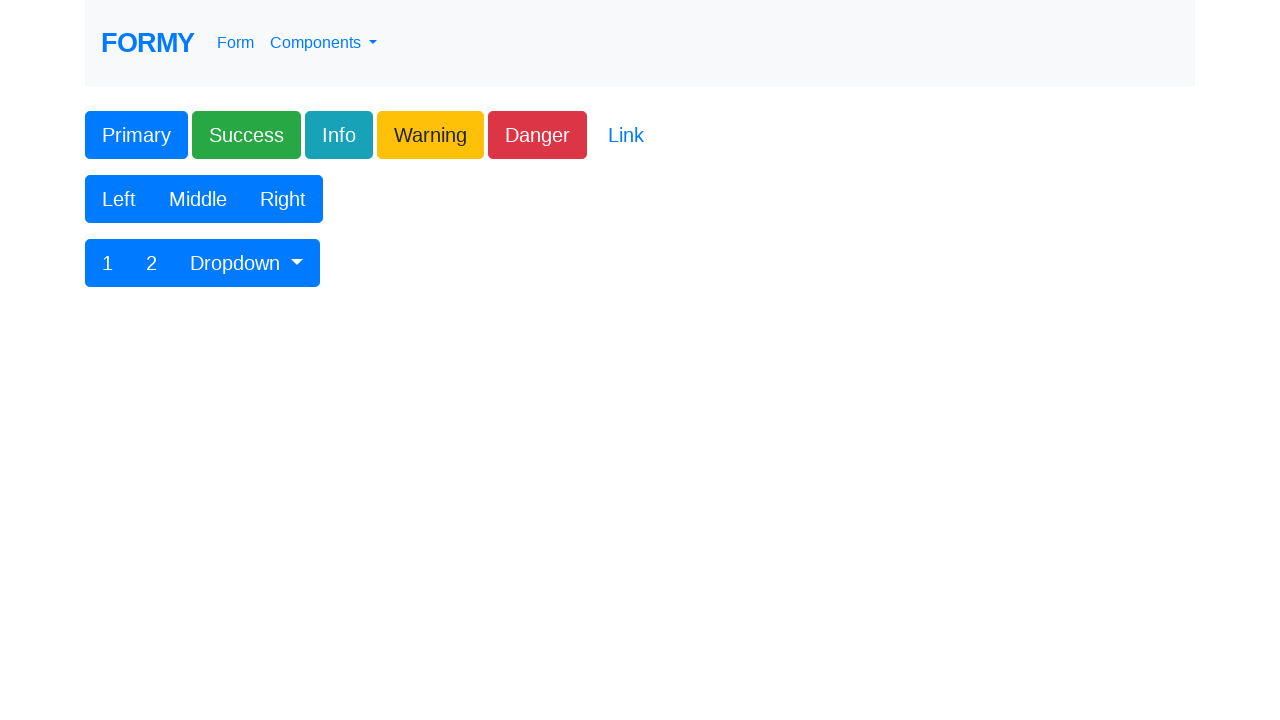

Clicked dropdown toggle button at (247, 263) on #btnGroupDrop1
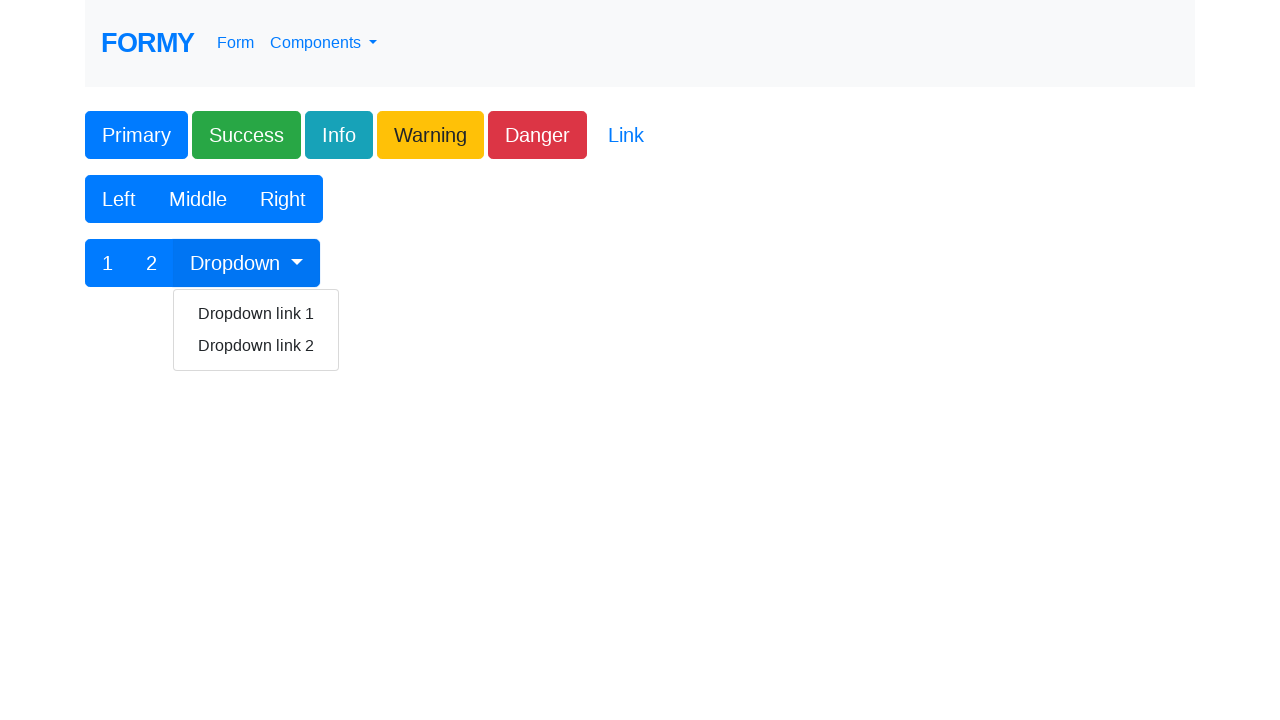

Clicked the second dropdown link at (256, 346) on xpath=//*[contains(text(), 'Dropdown link 2')]
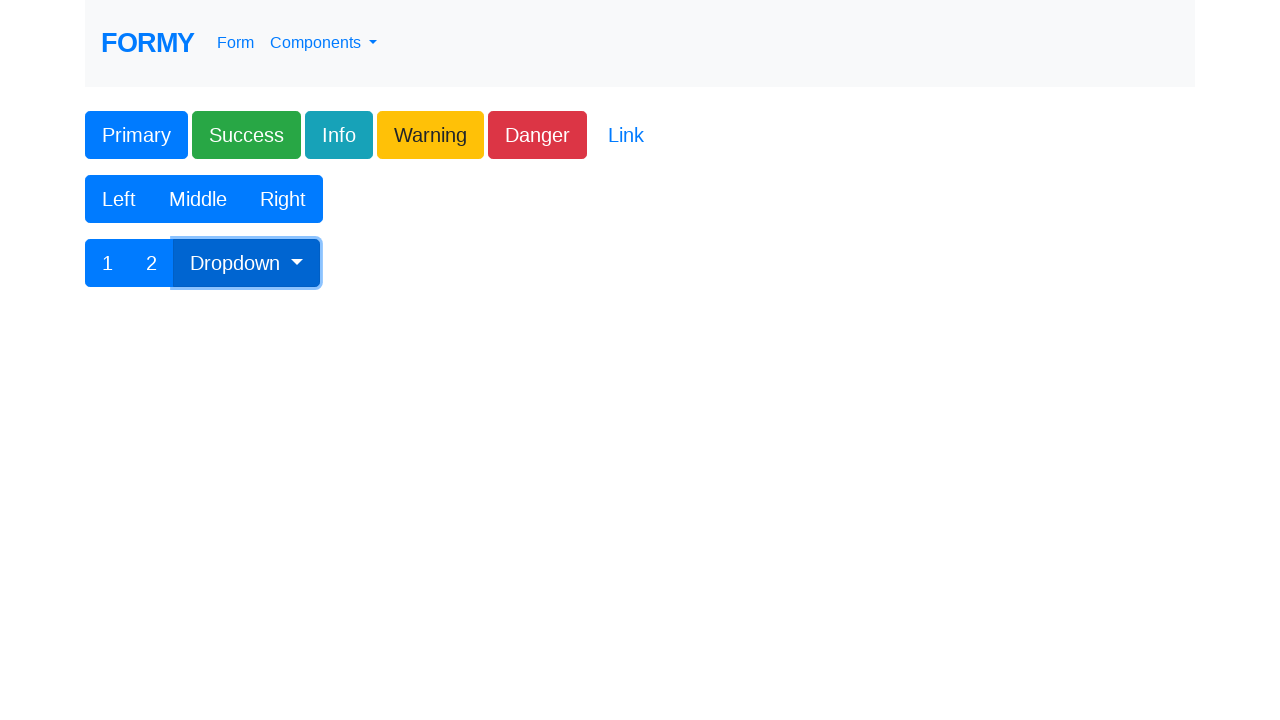

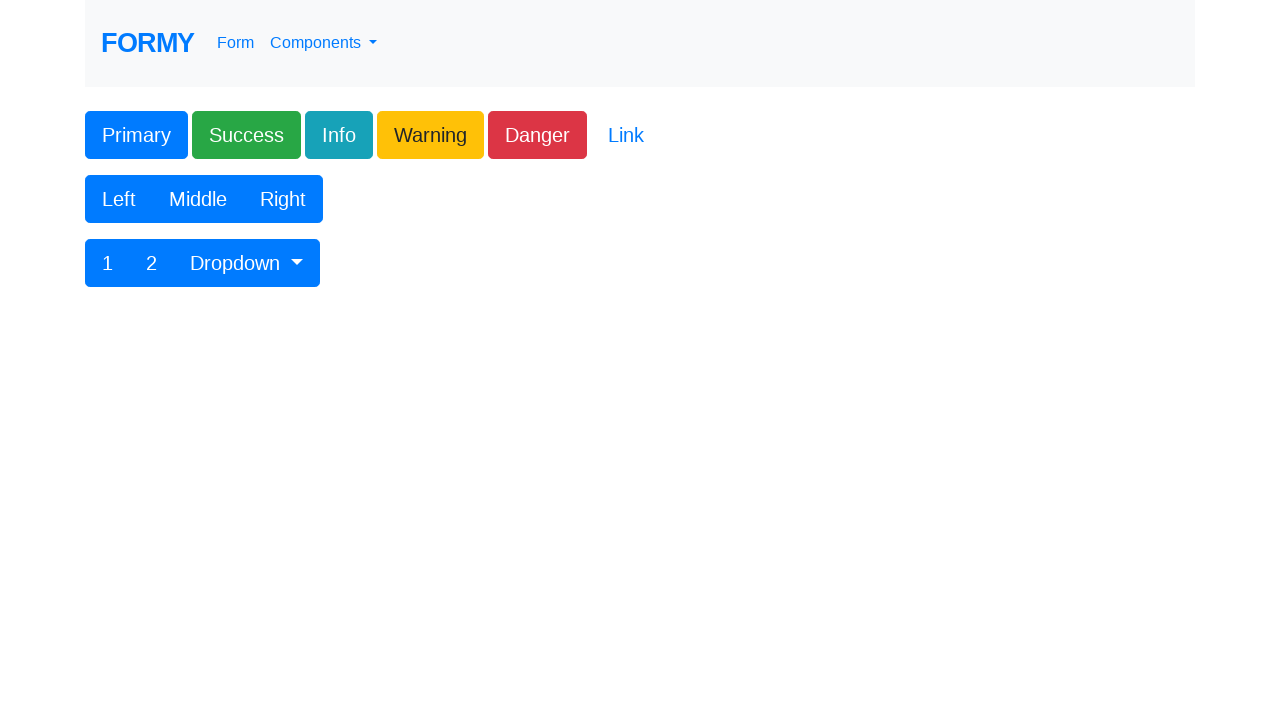